Tests form validation by filling the practice form with invalid data including numeric names and invalid email format

Starting URL: https://demoqa.com/automation-practice-form

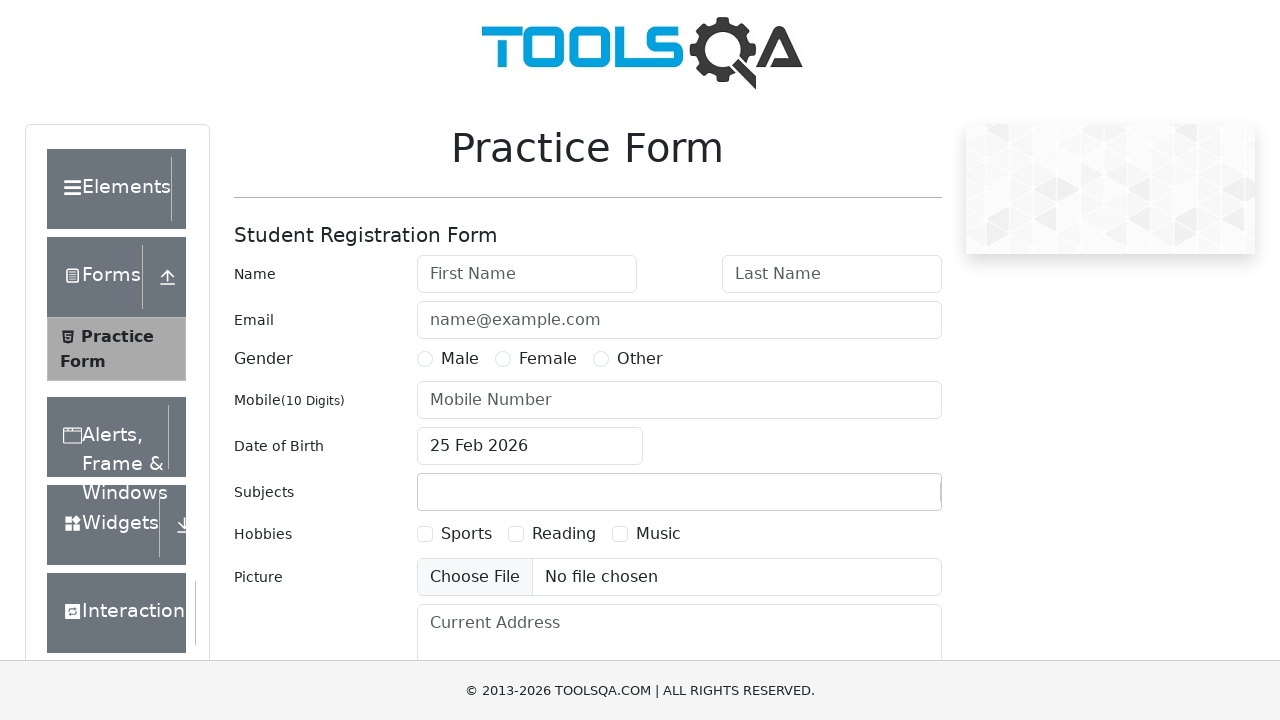

Filled first name field with invalid numeric data '1' on #firstName
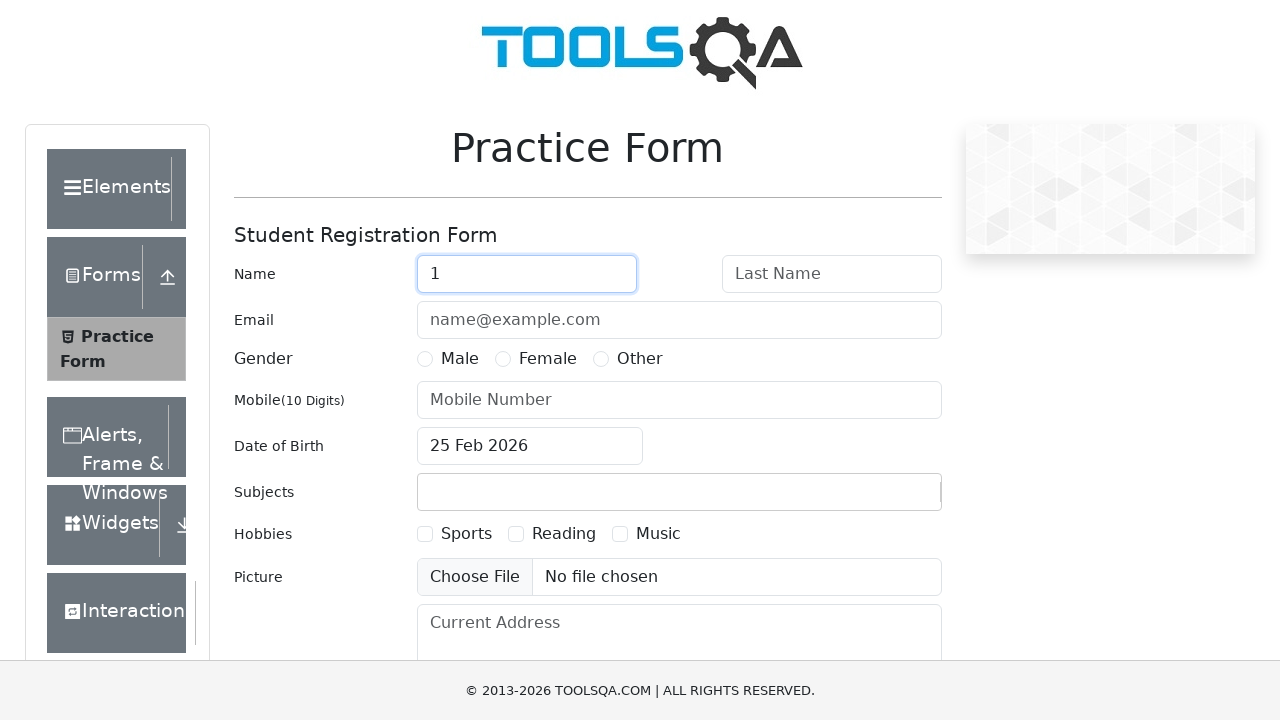

Filled last name field with invalid numeric data '2' on #lastName
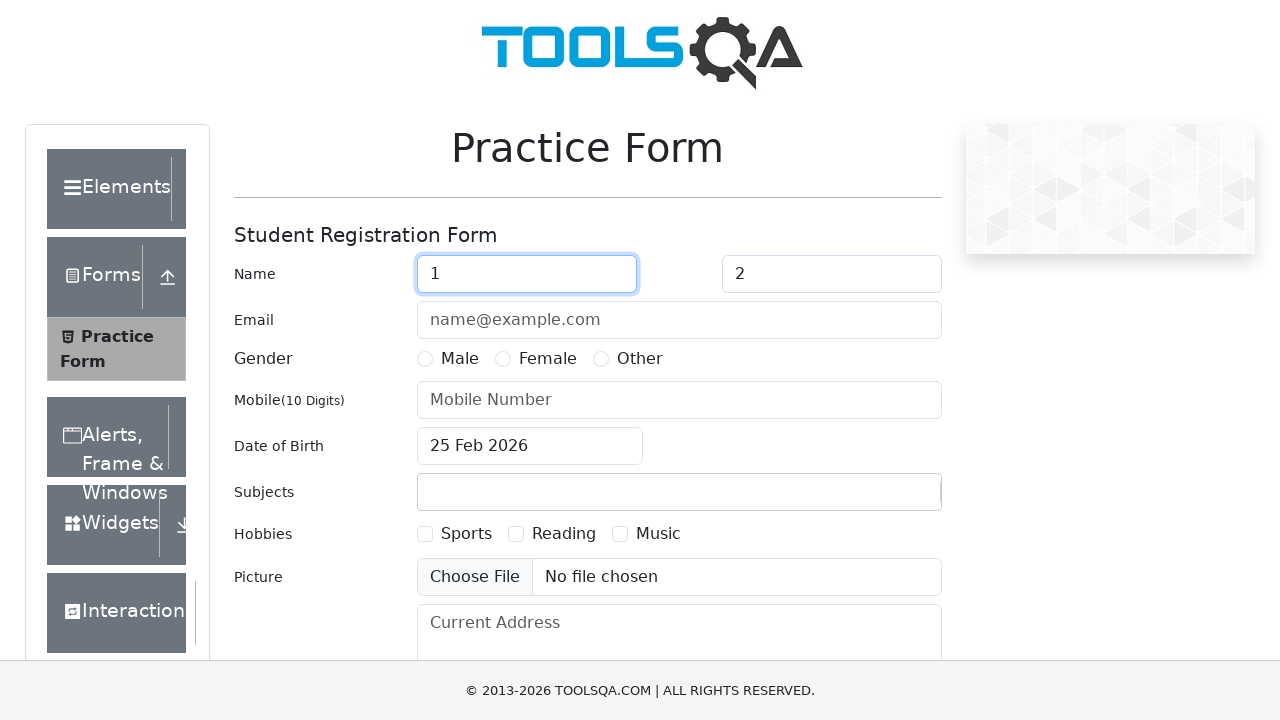

Filled email field with invalid format 'invalid_email' on #userEmail
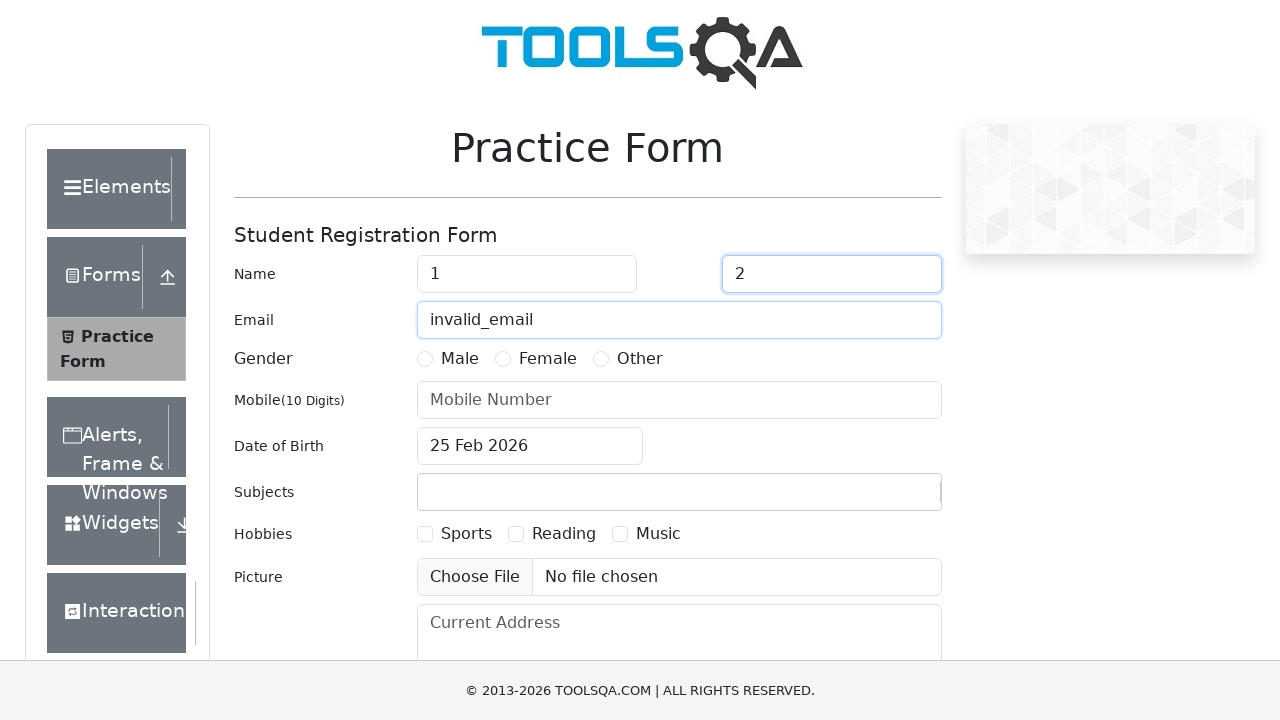

Filled phone number field with insufficient digits '123' on #userNumber
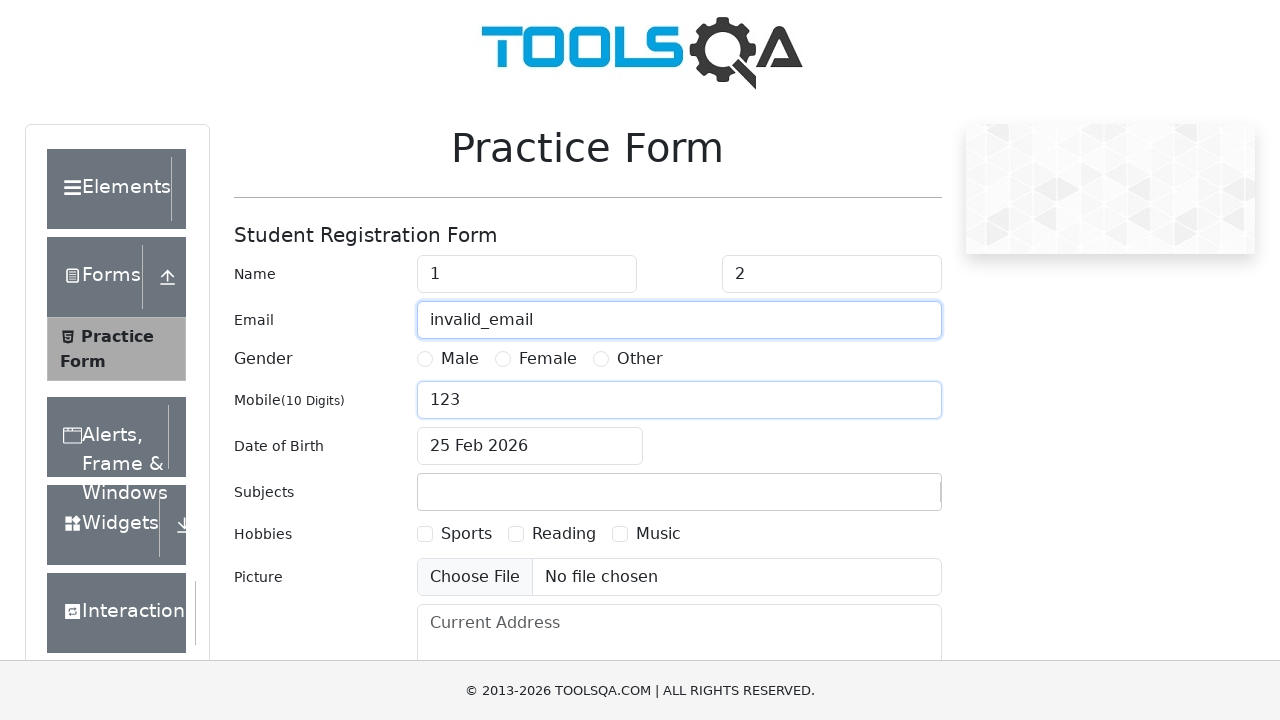

Clicked submit button to attempt form submission with invalid data at (885, 499) on #submit
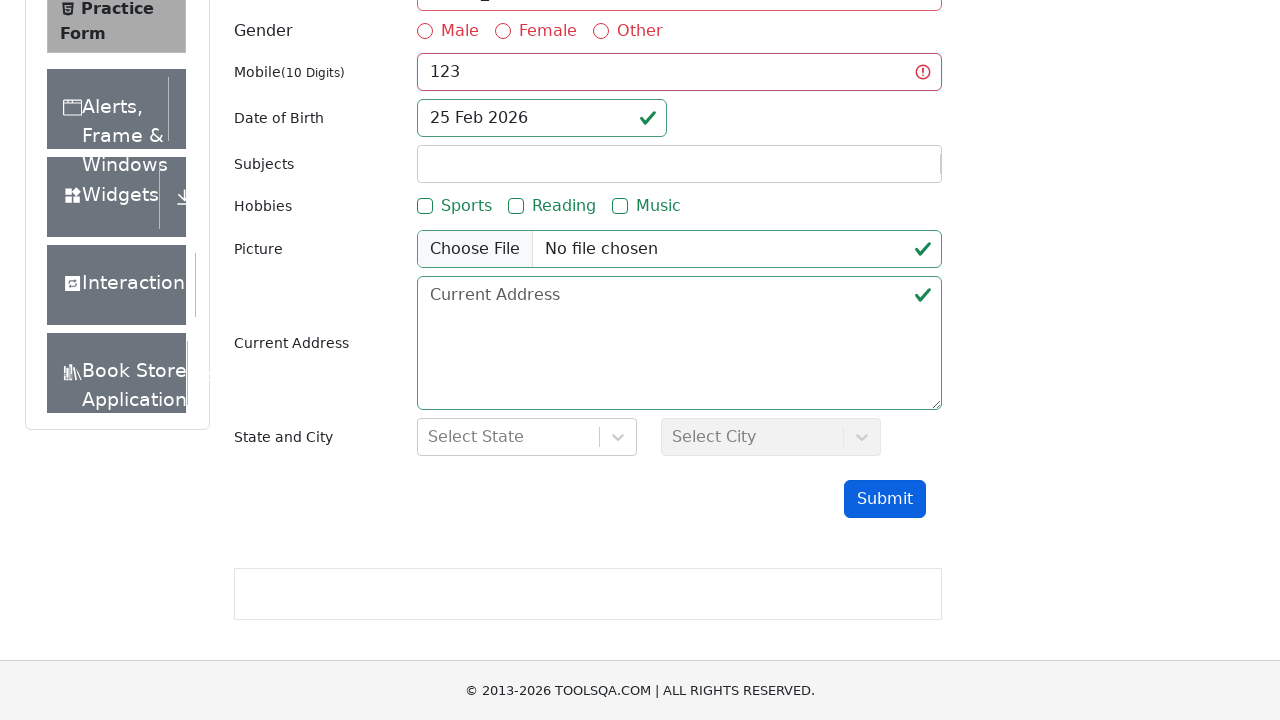

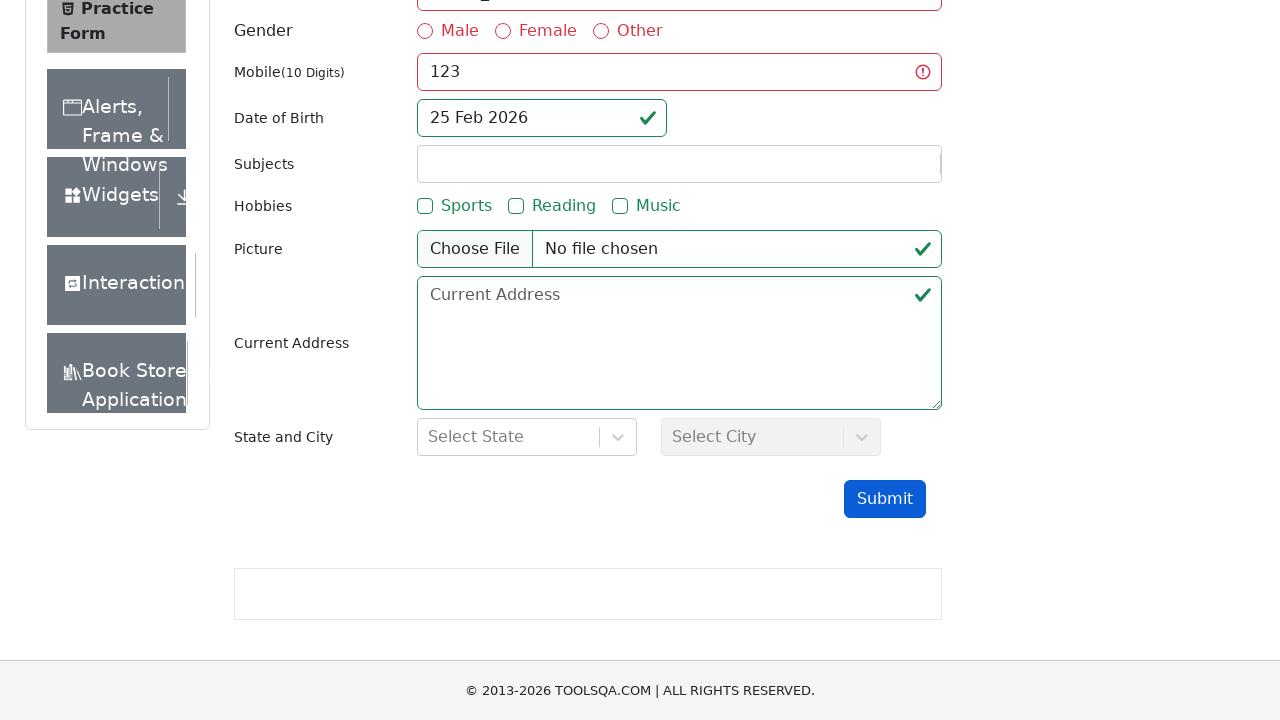